Tests a simple contact form by filling in first name, last name, email, contact number, and message fields, then submitting the form.

Starting URL: https://v1.training-support.net/selenium/simple-form

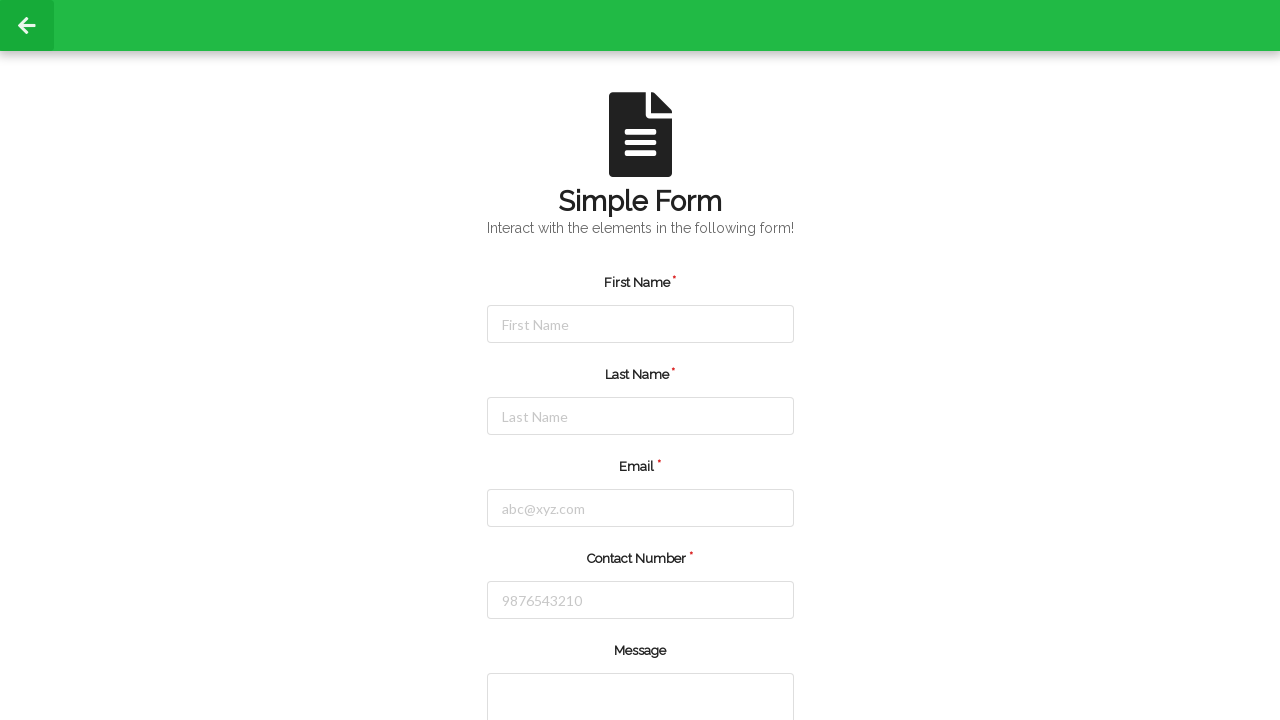

Filled first name field with 'Priya' on #firstName
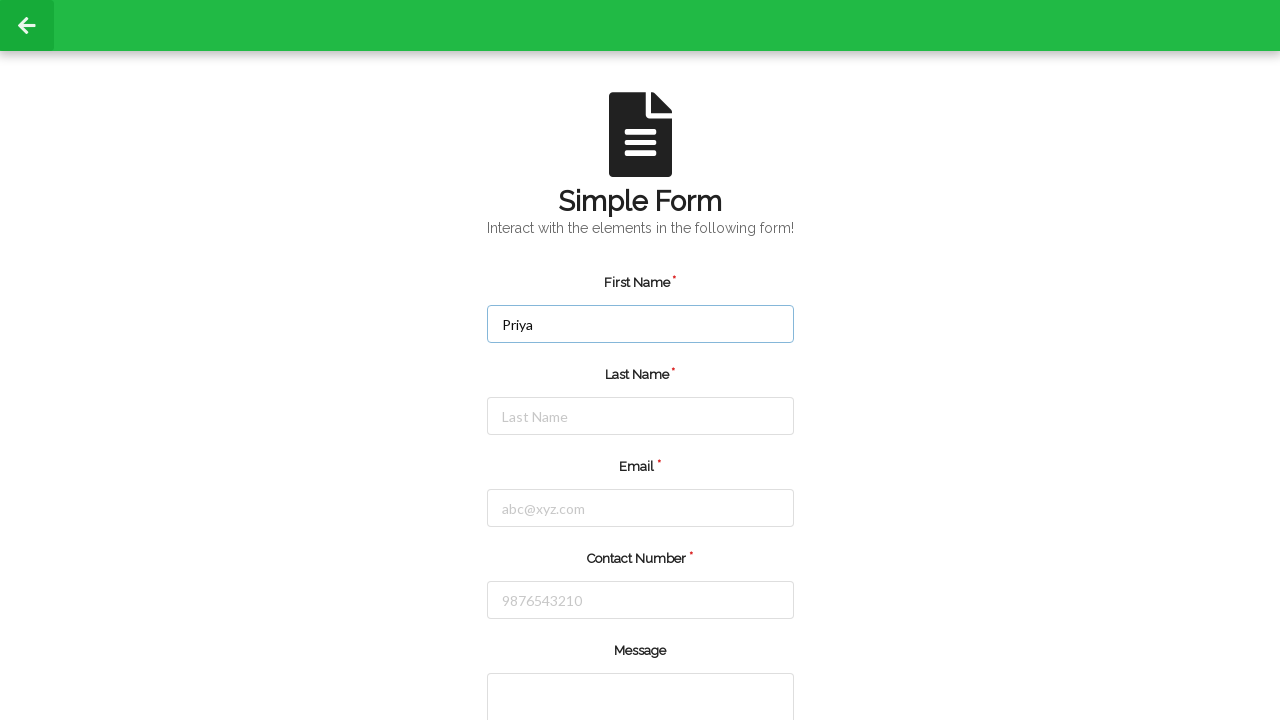

Filled last name field with 'Sharma' on #lastName
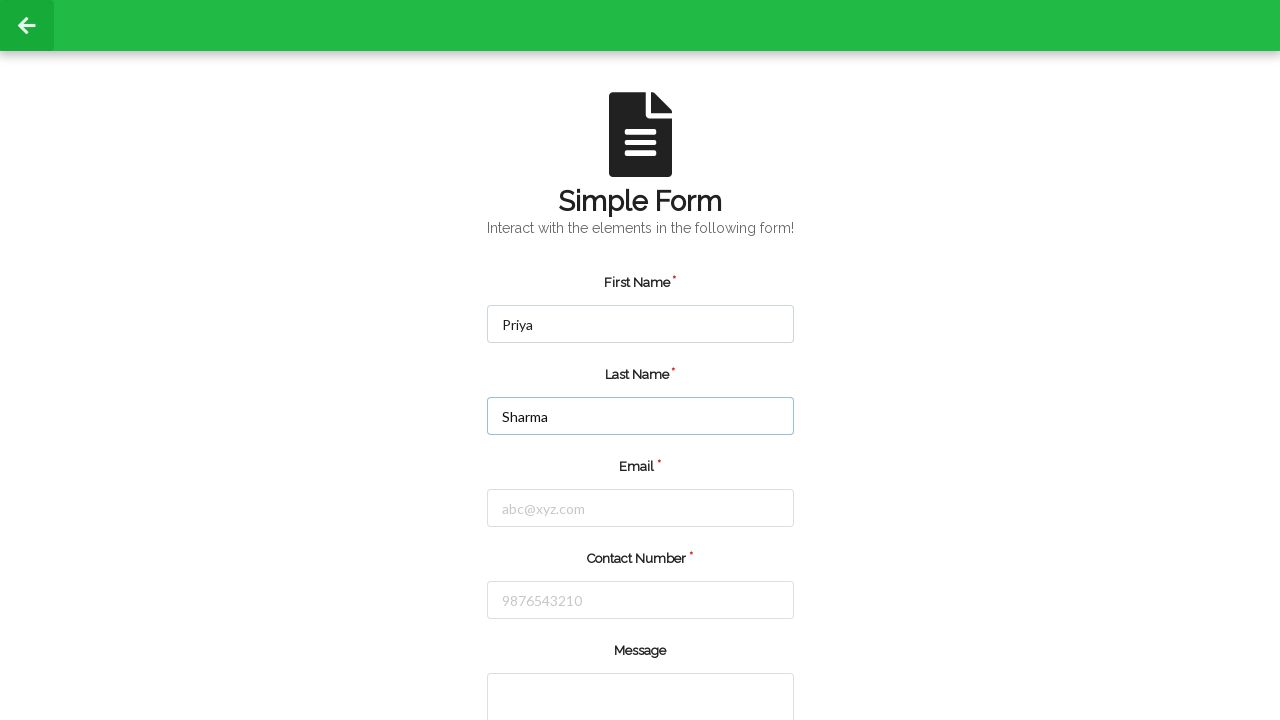

Filled email field with 'priya.sharma@example.com' on #email
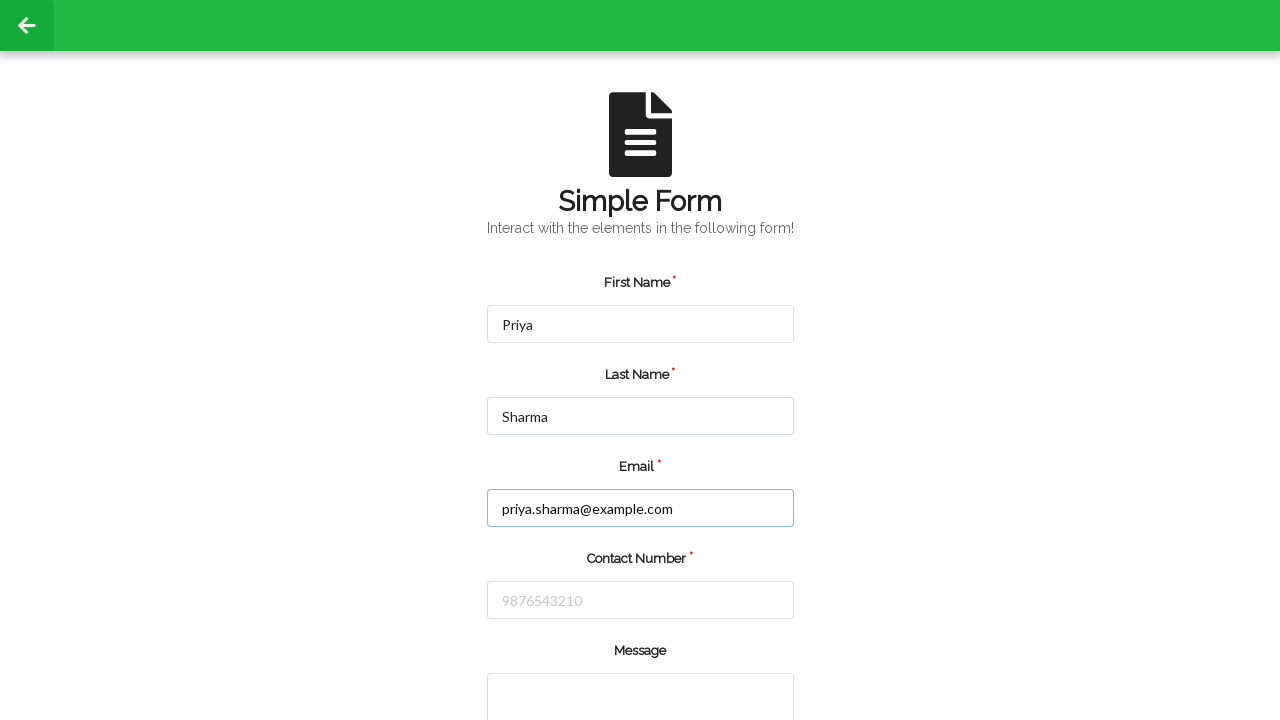

Filled contact number field with '9876543210' on #number
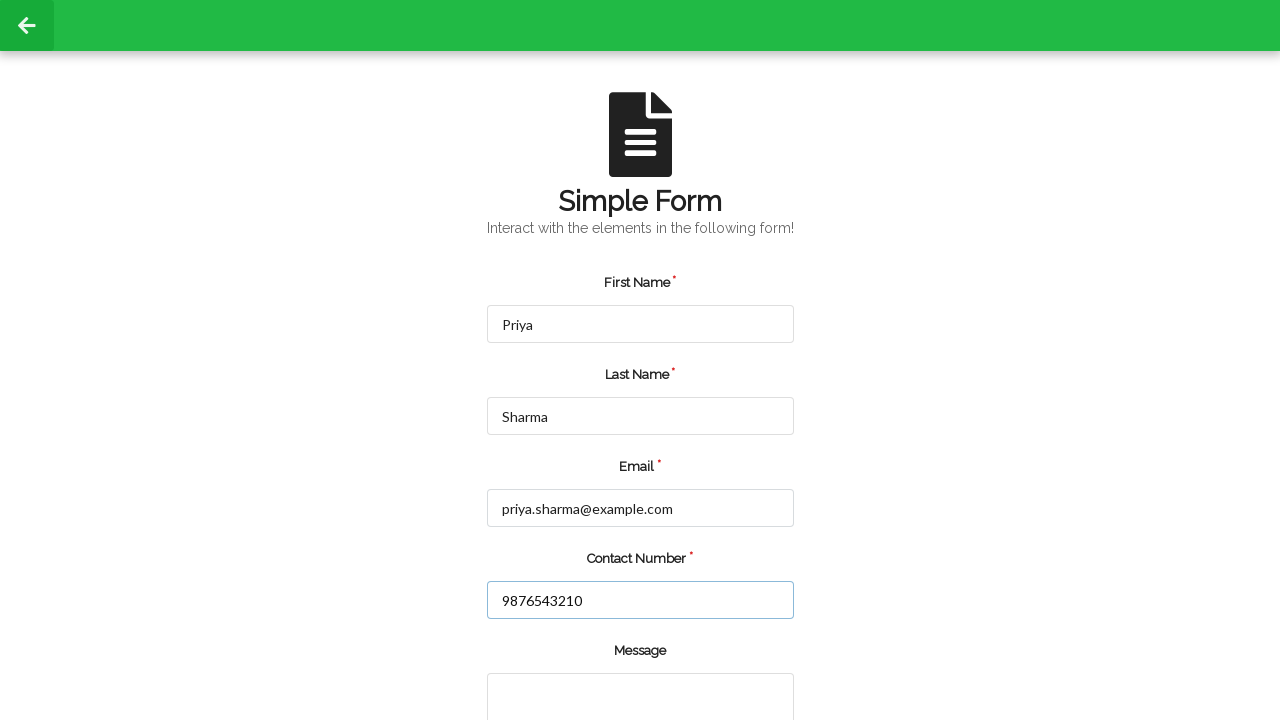

Filled message field with 'This is a test inquiry message' on textarea[rows='2']
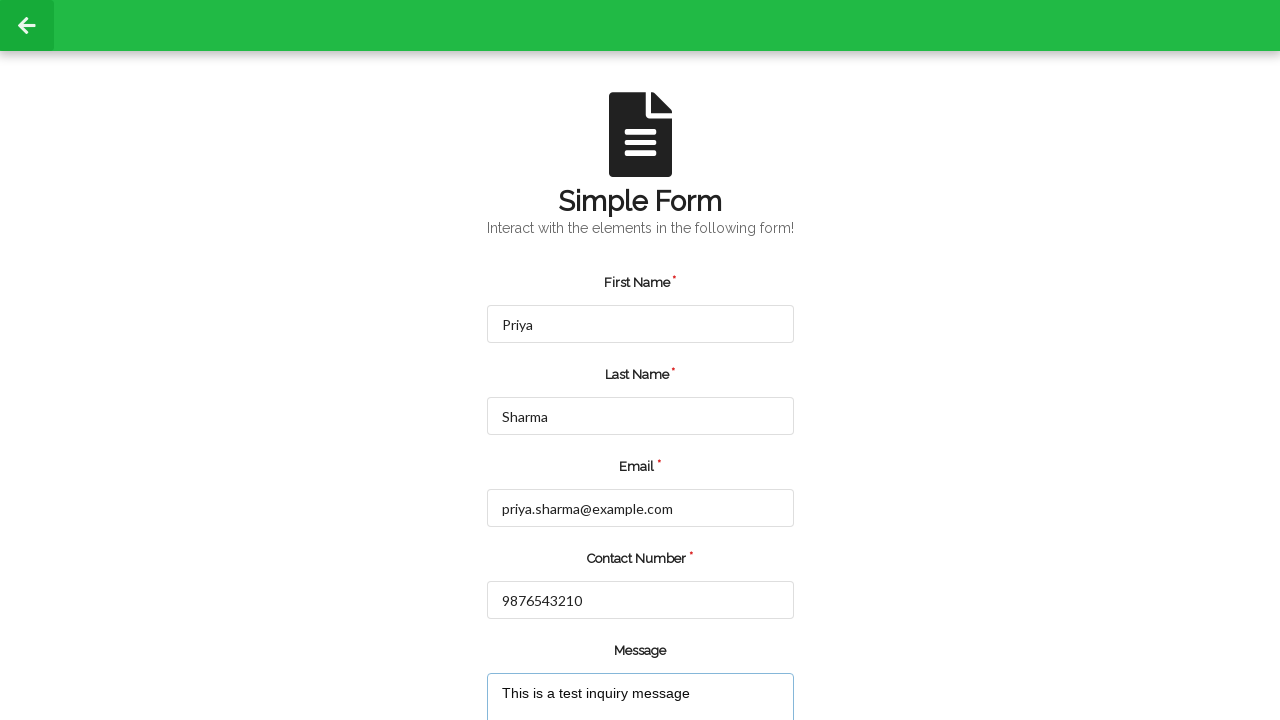

Clicked submit button to submit the form at (558, 660) on [value='submit']
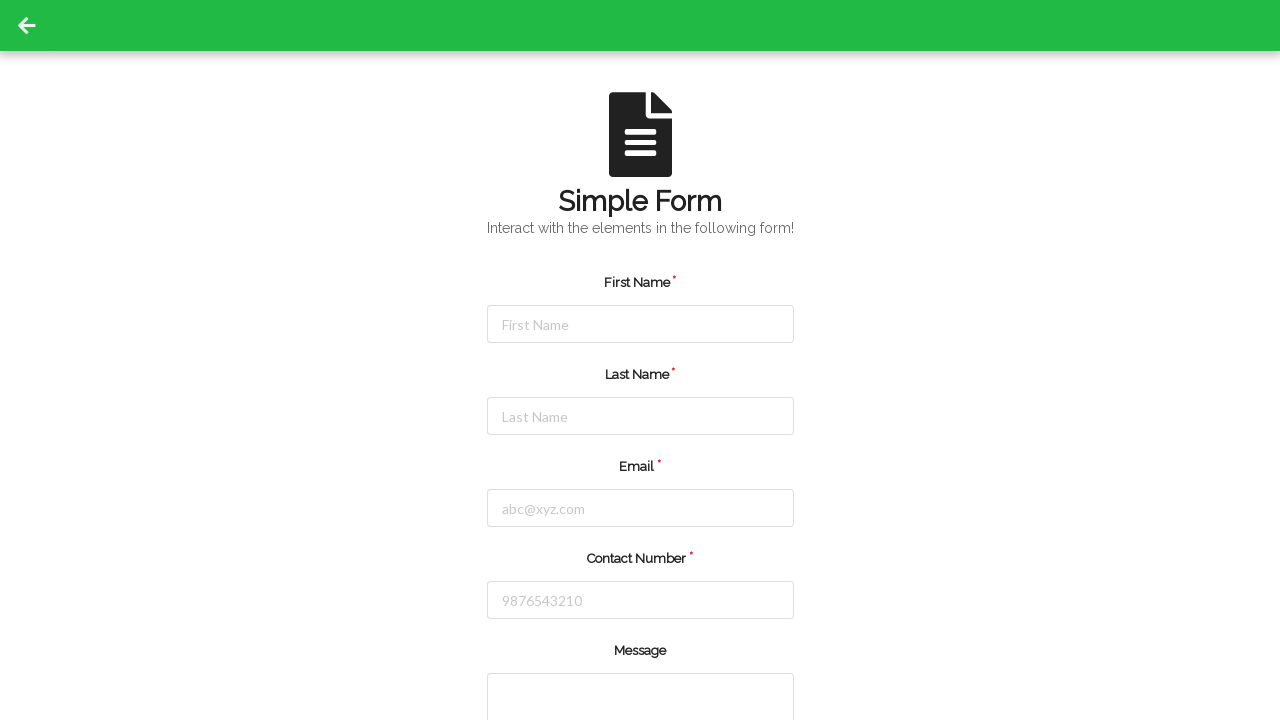

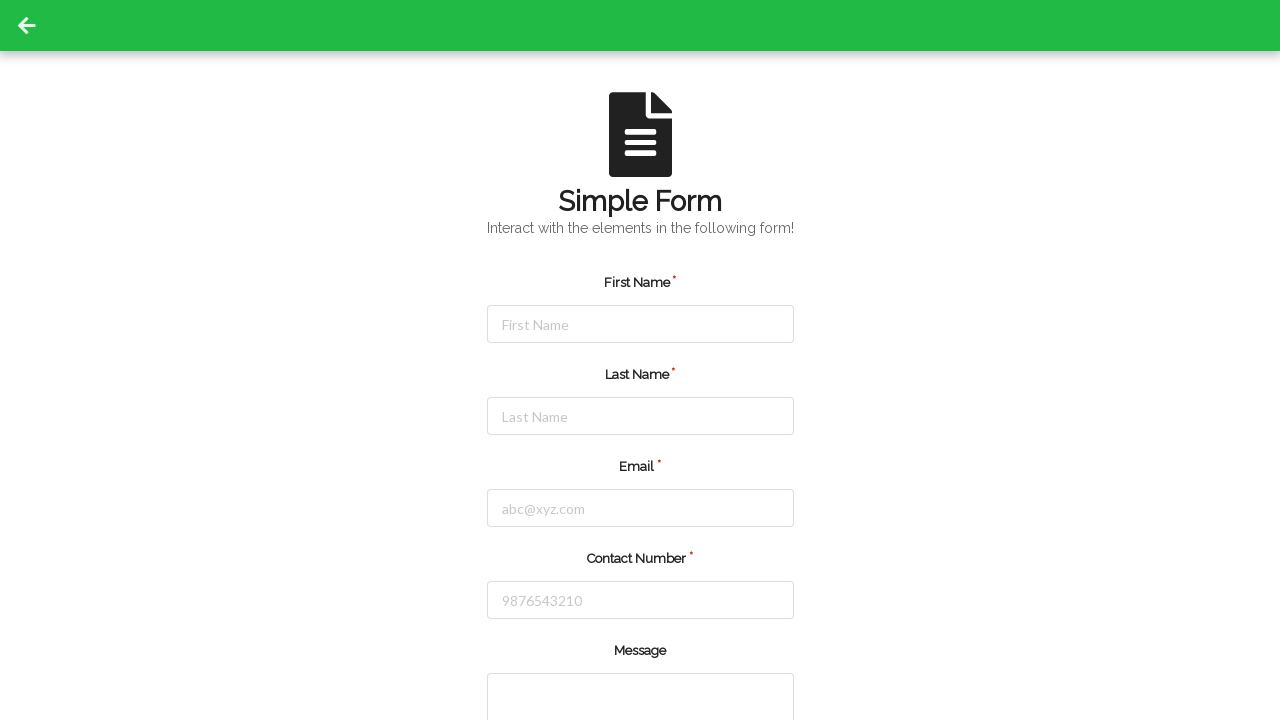